Opens the Flipkart homepage and waits for the page to load.

Starting URL: https://www.flipkart.com/

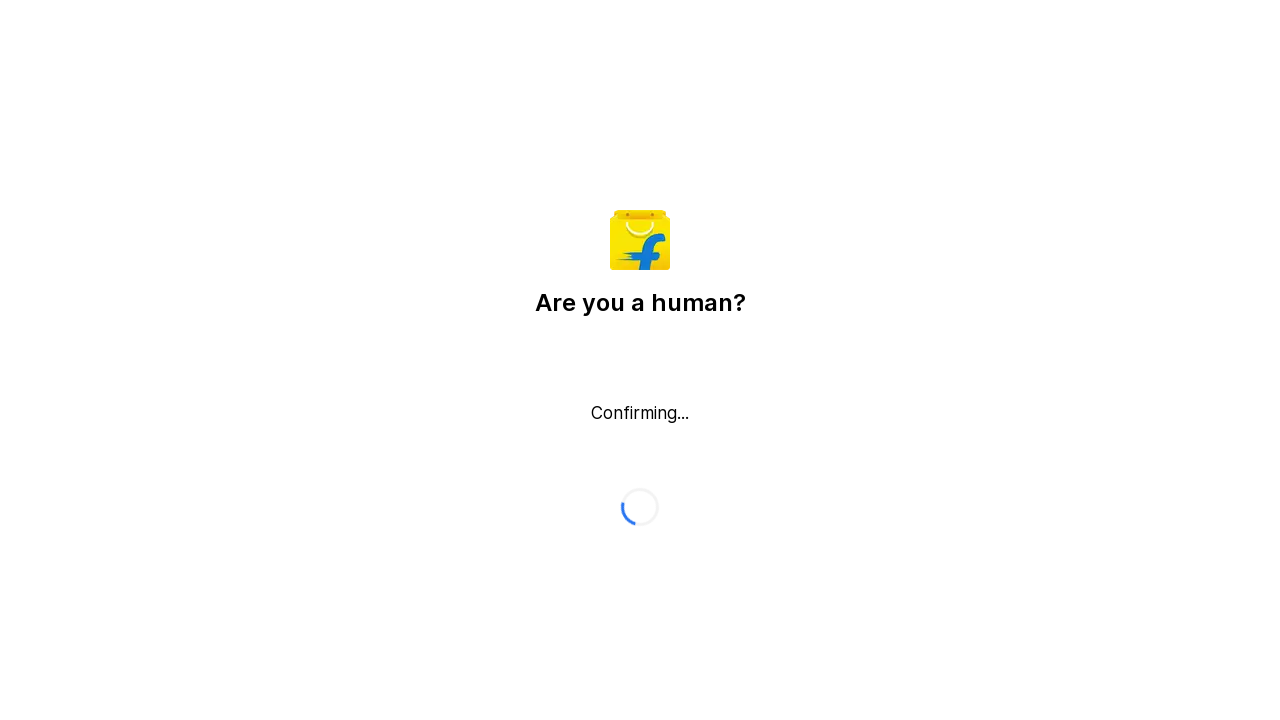

Navigated to Flipkart homepage
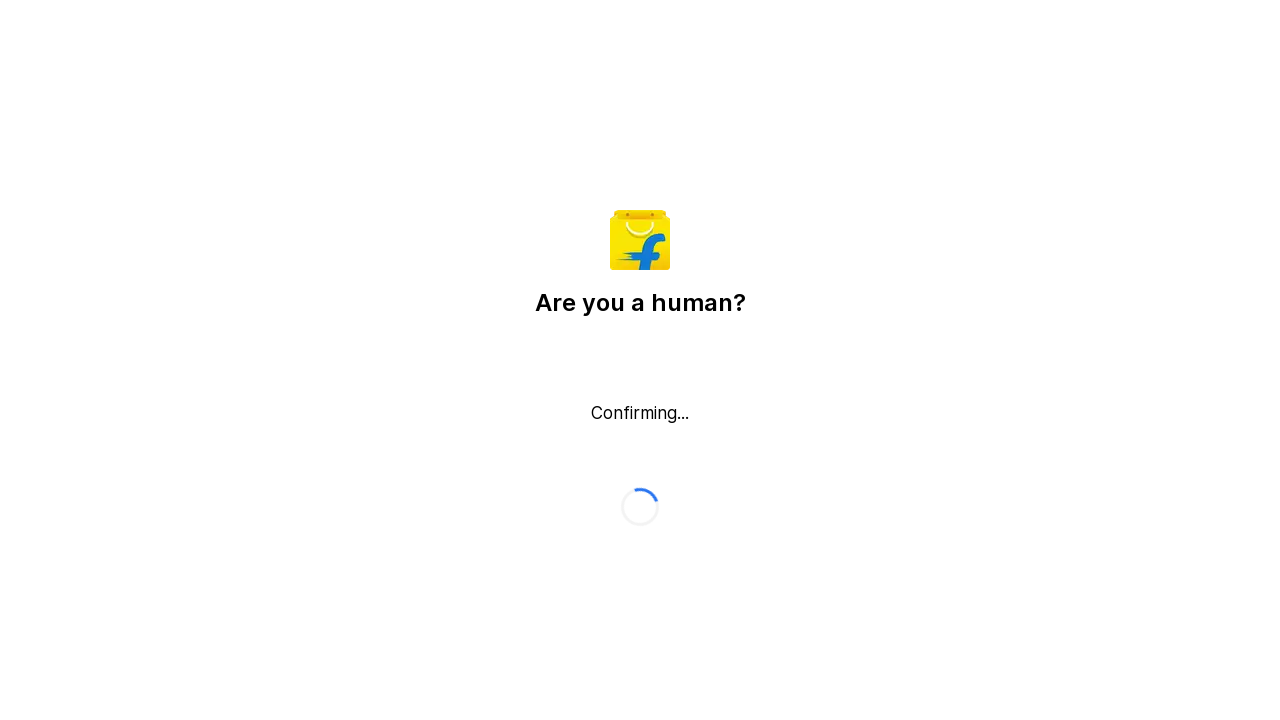

Flipkart homepage DOM content loaded
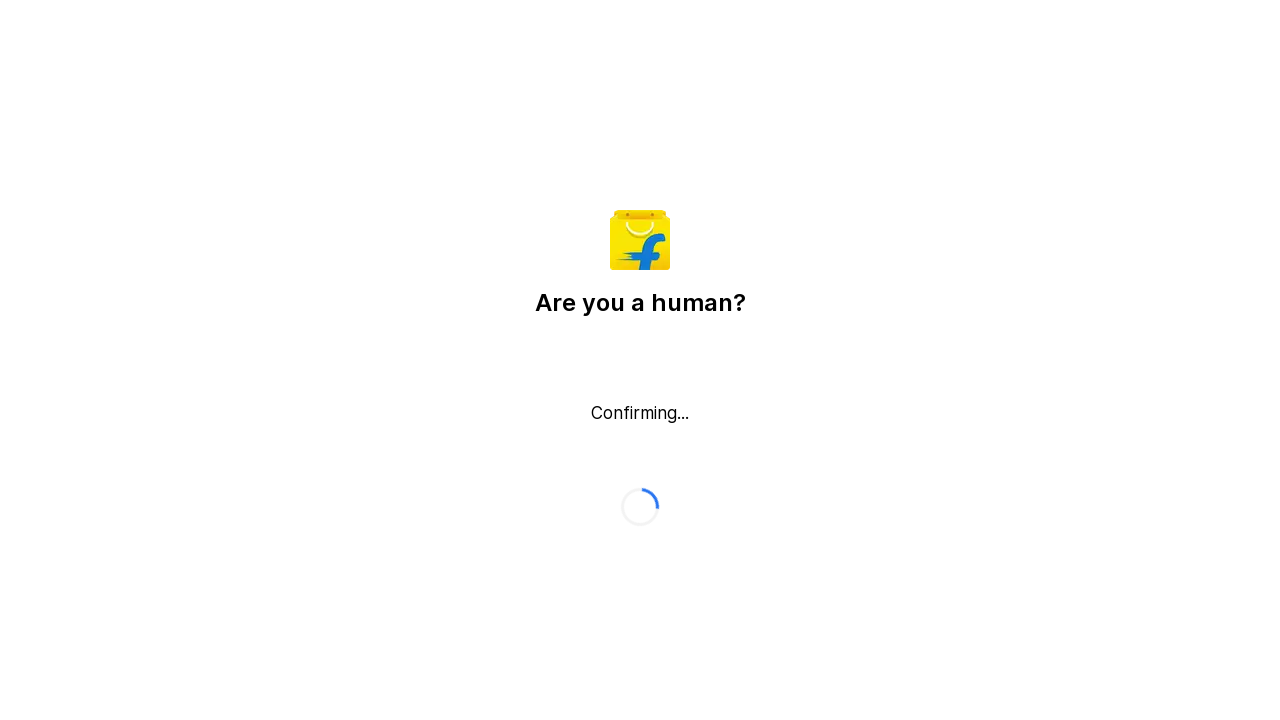

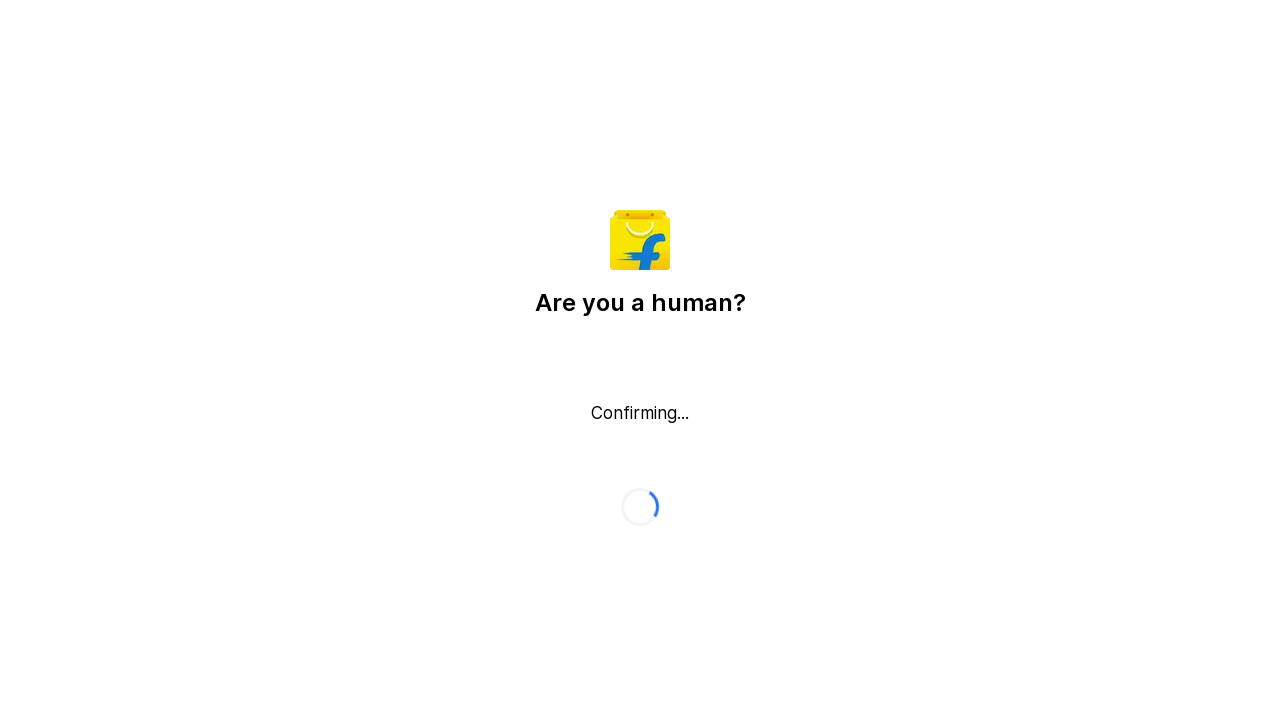